Tests dynamic loading where an element is rendered after a loading bar completes, waiting for the finish text to appear

Starting URL: http://the-internet.herokuapp.com/dynamic_loading/2

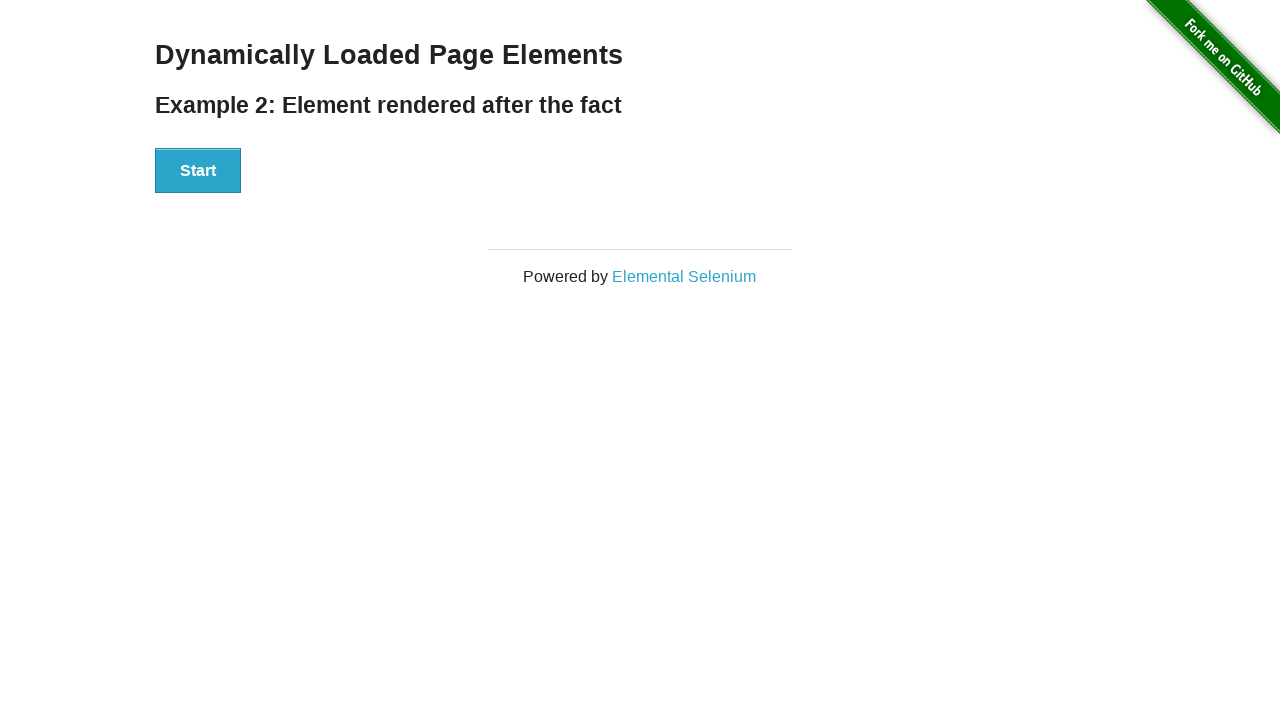

Clicked the Start button to initiate dynamic loading at (198, 171) on #start button
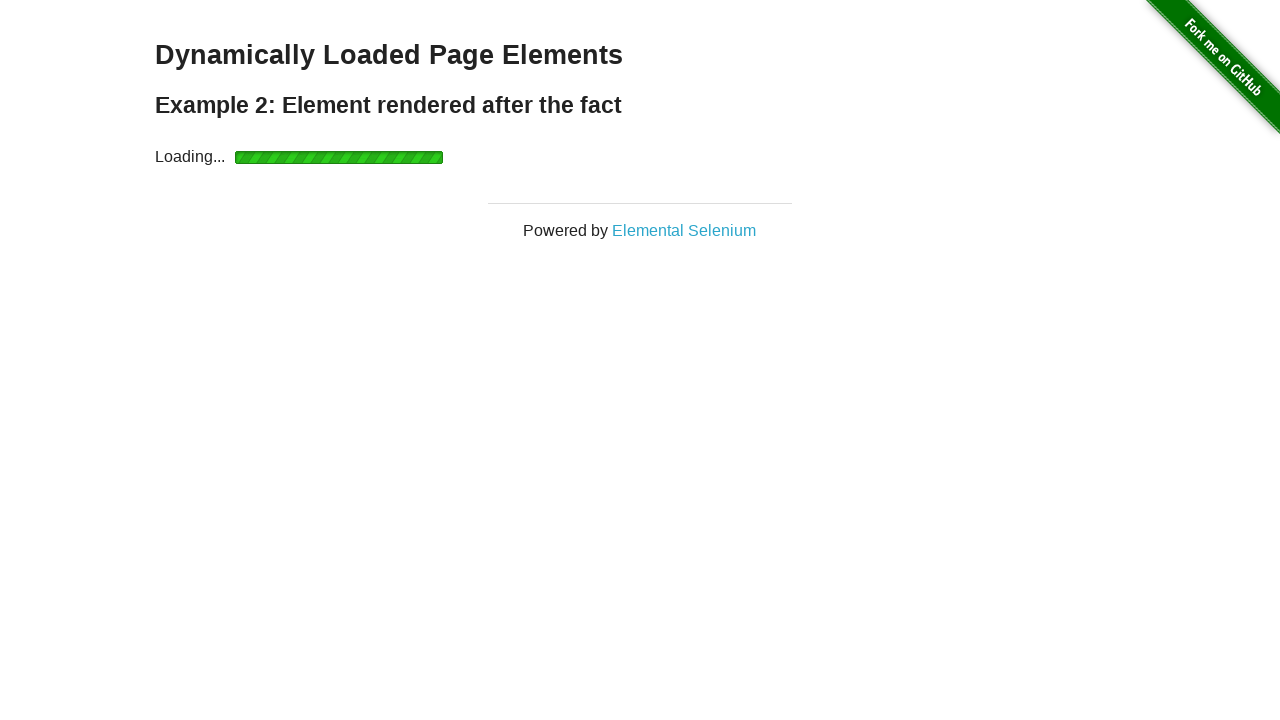

Waited for finish element to appear after loading bar completed
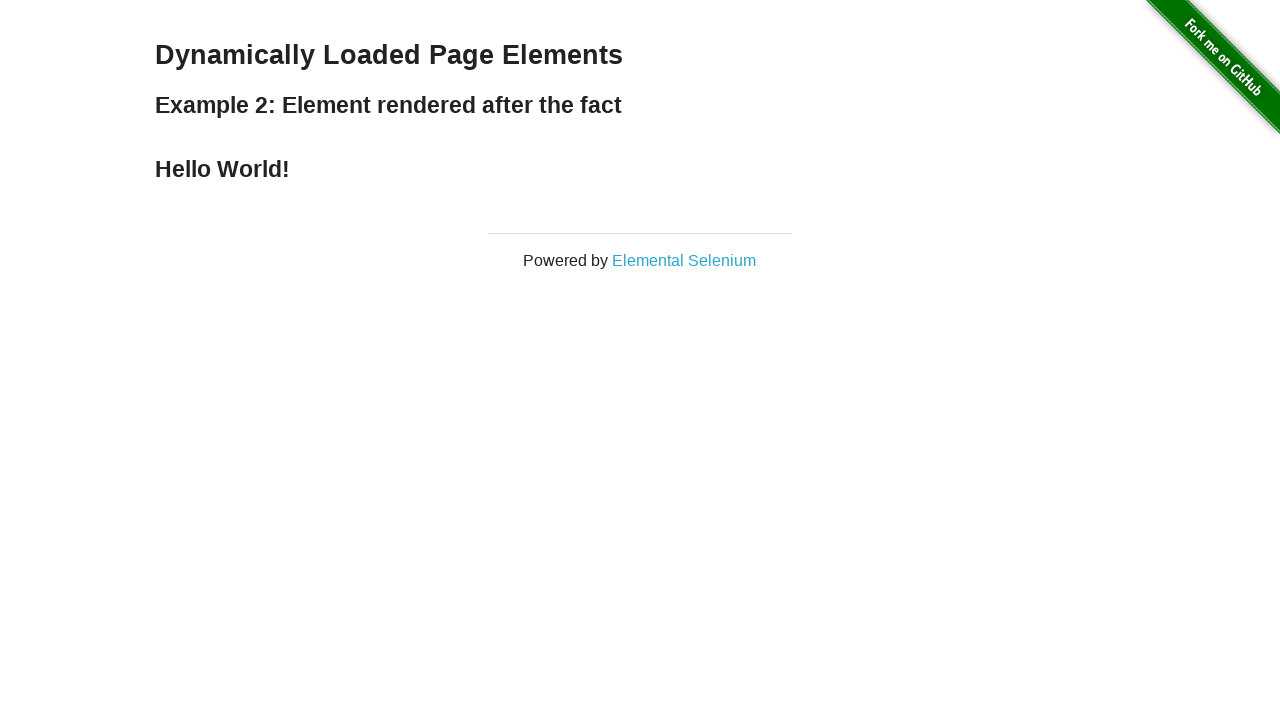

Verified that finish element contains 'Hello World!' text
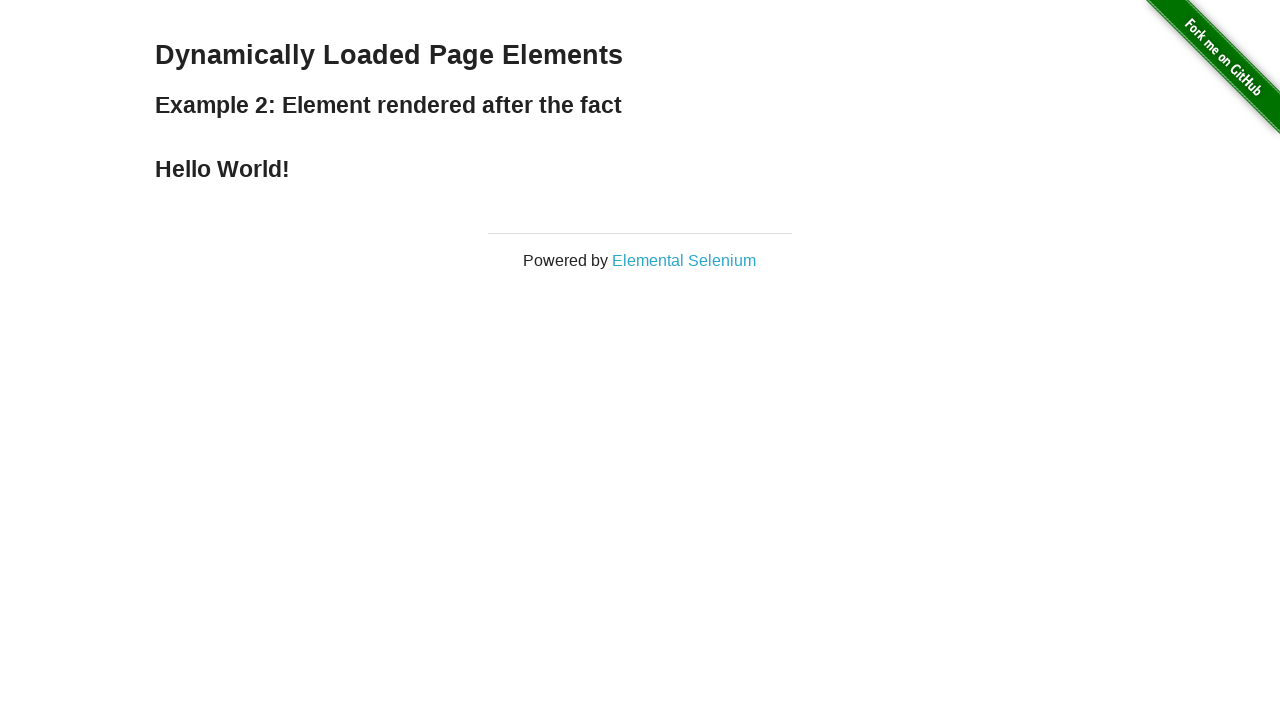

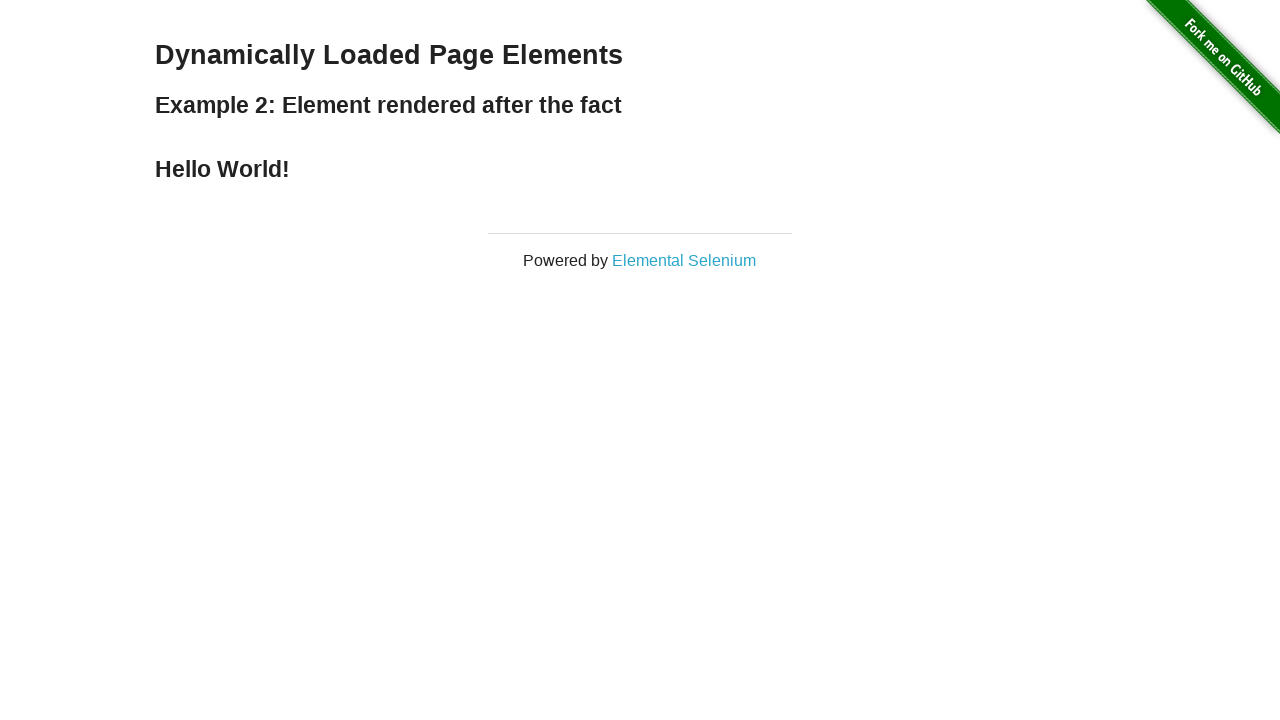